Tests browser window handling by opening a new window, switching to it, and then switching back to the parent window

Starting URL: https://demoqa.com/browser-windows/

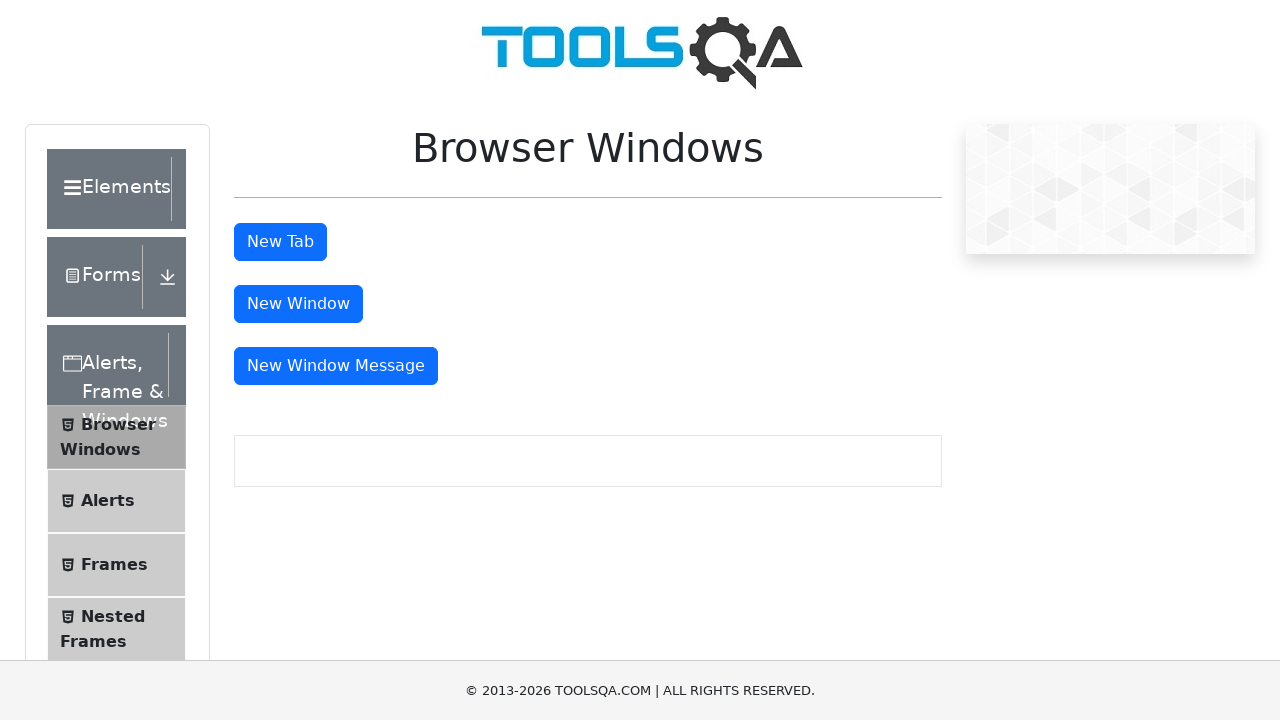

Clicked button to open new window at (298, 304) on #windowButton
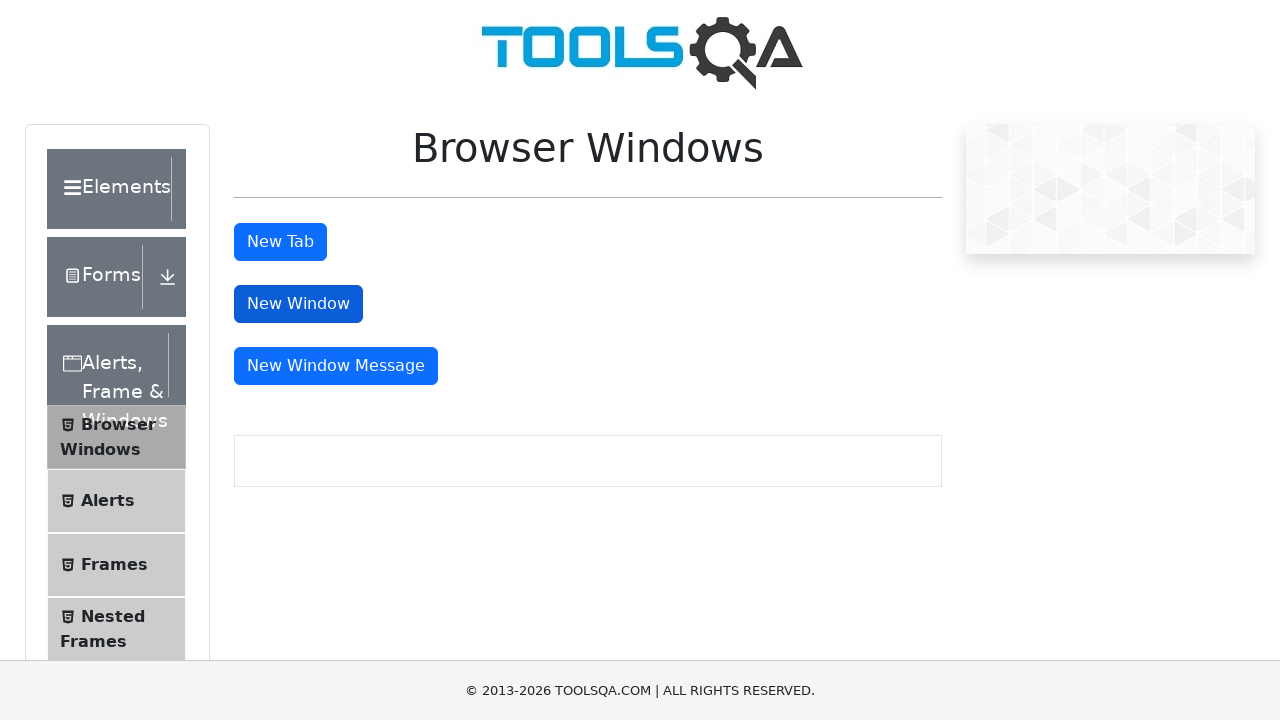

New window opened and captured
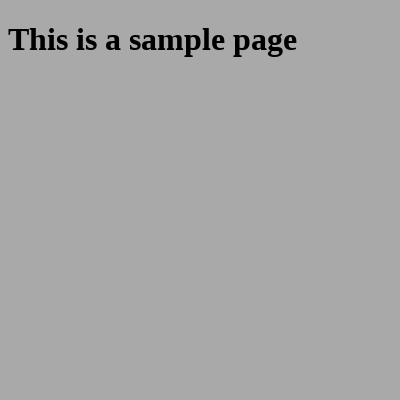

New window page loaded completely
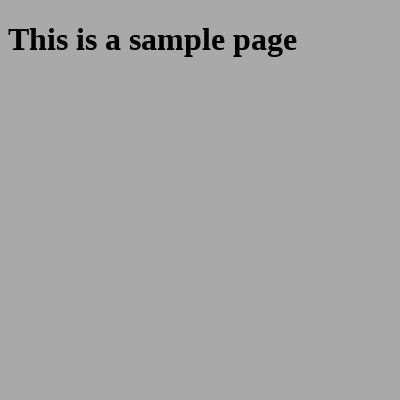

Switched back to original window
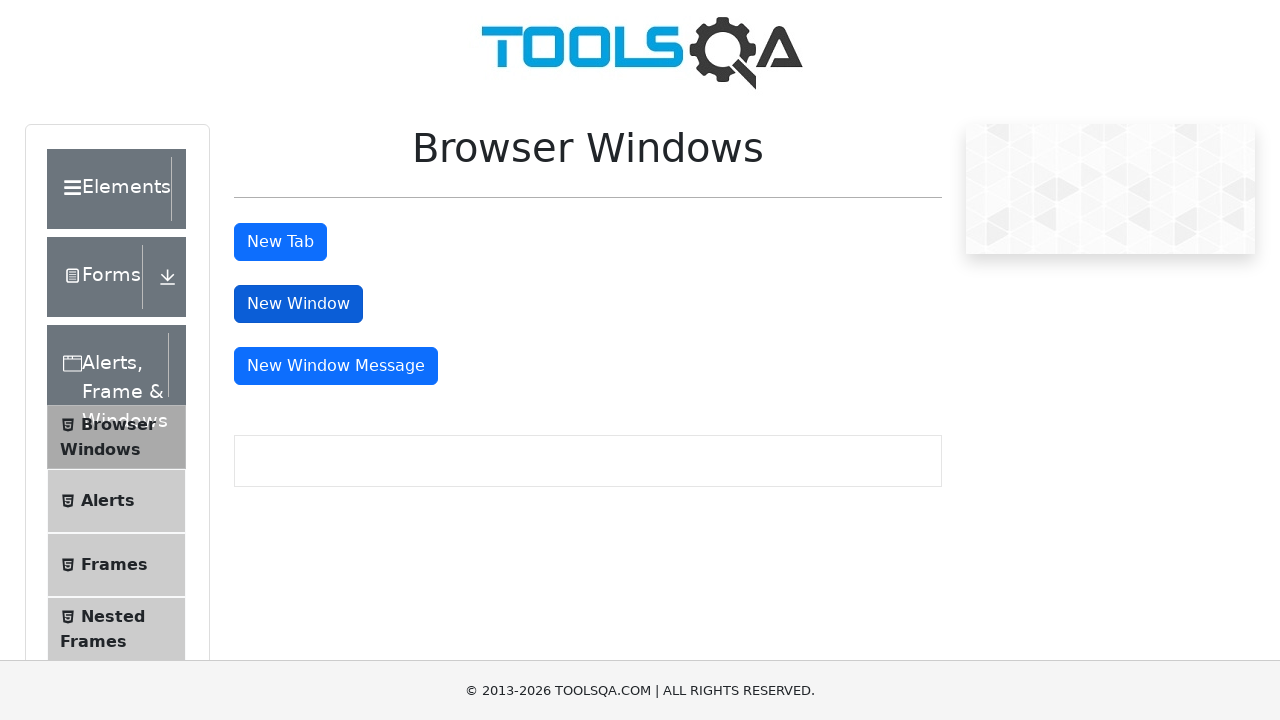

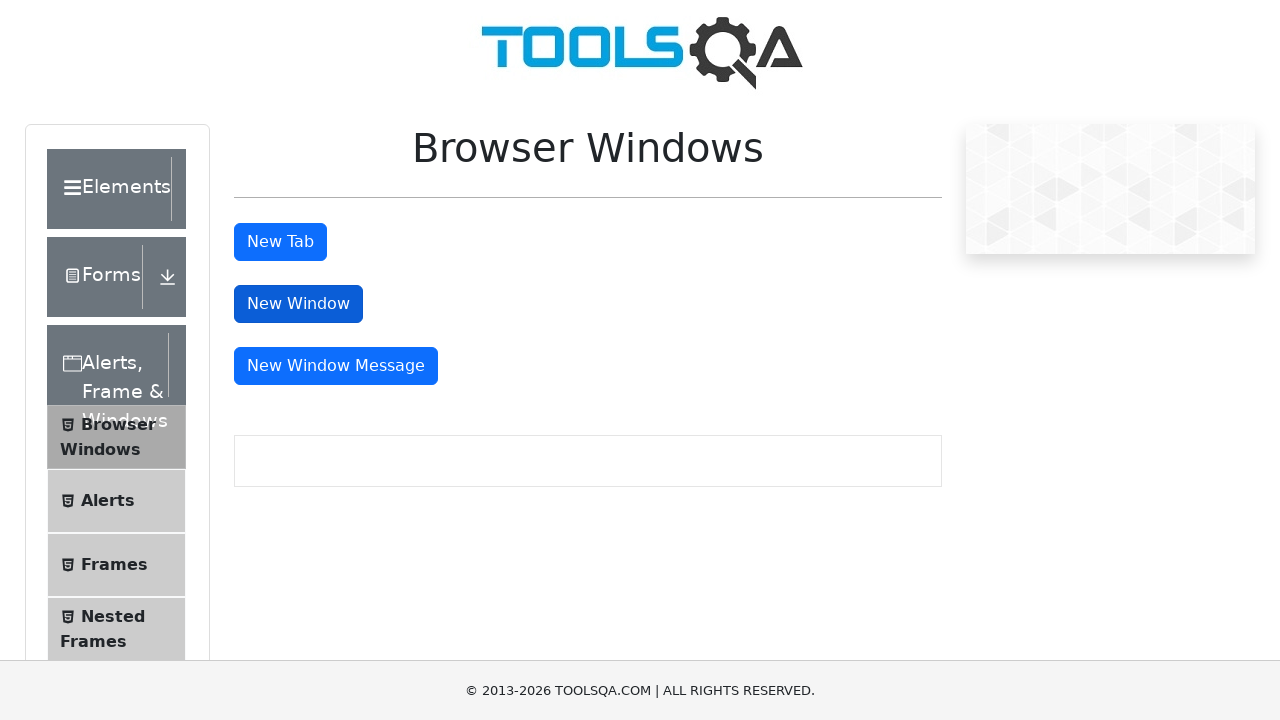